Tests alert button functionality on the DemoQA alerts page by clicking the alert button to trigger a JavaScript alert

Starting URL: https://demoqa.com/alerts

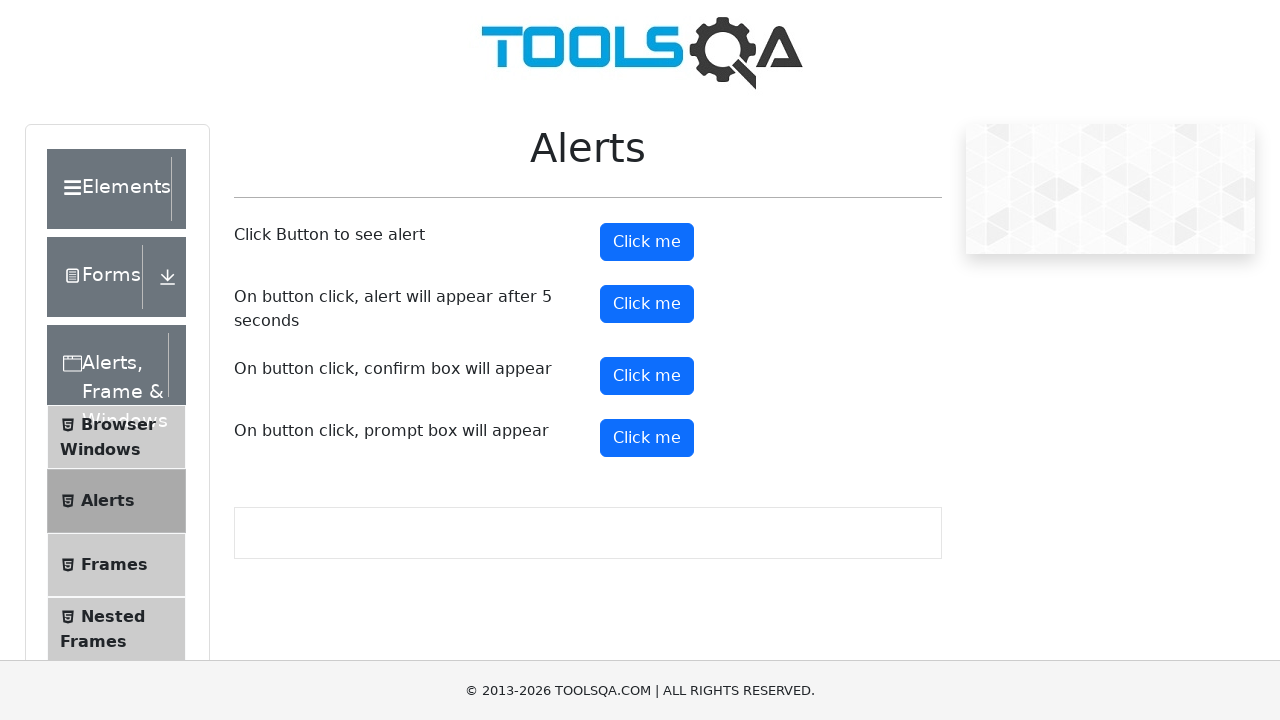

Waited for page to load with domcontentloaded state
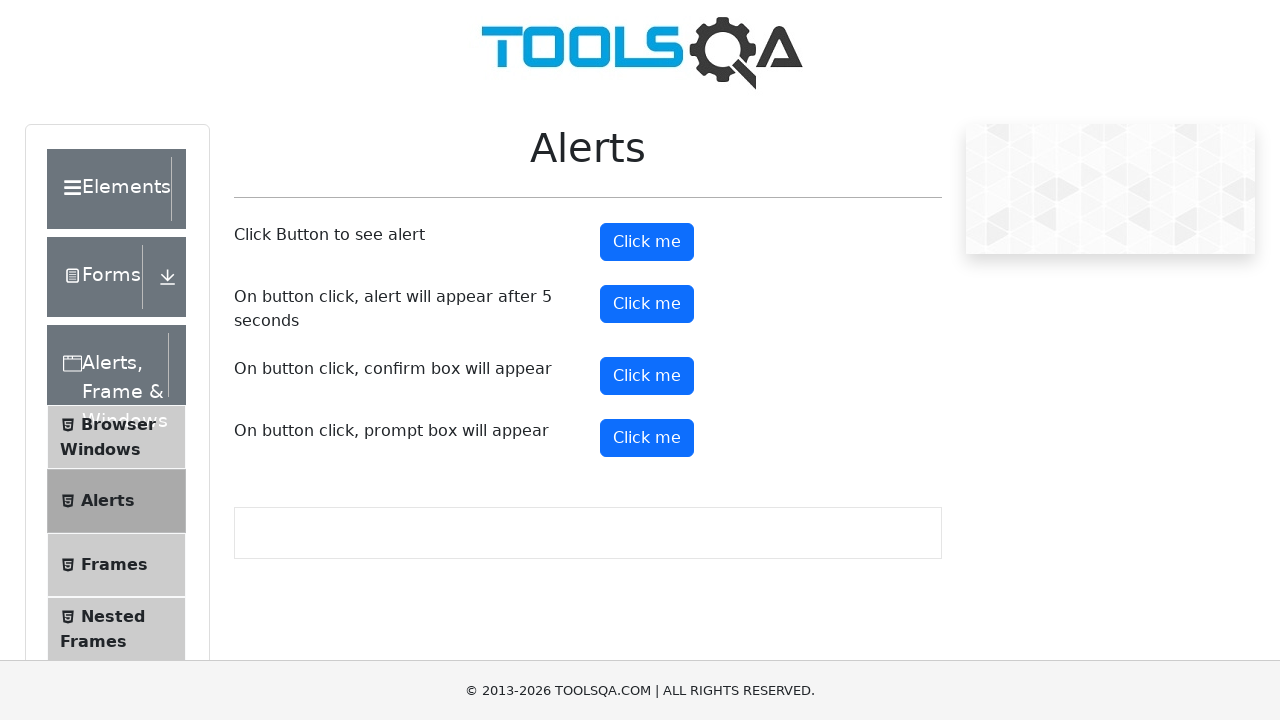

Clicked the alert button to trigger JavaScript alert at (647, 242) on #alertButton
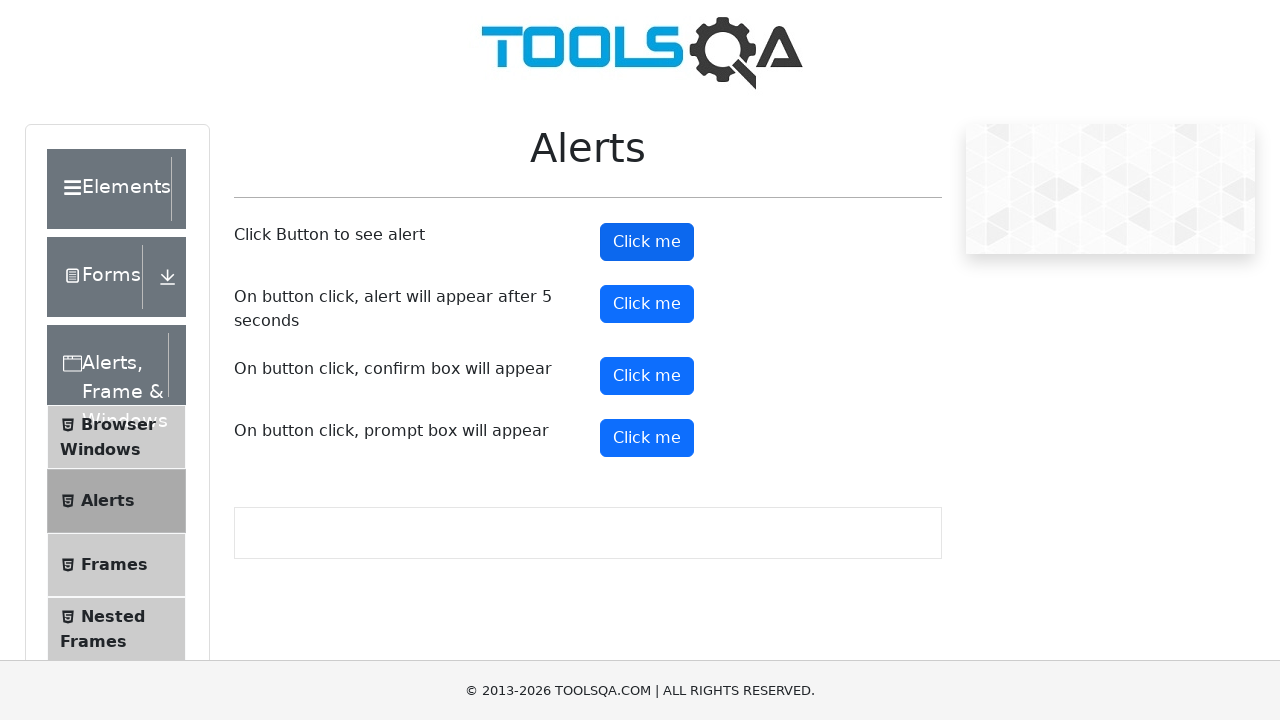

Set up dialog handler to accept JavaScript alert
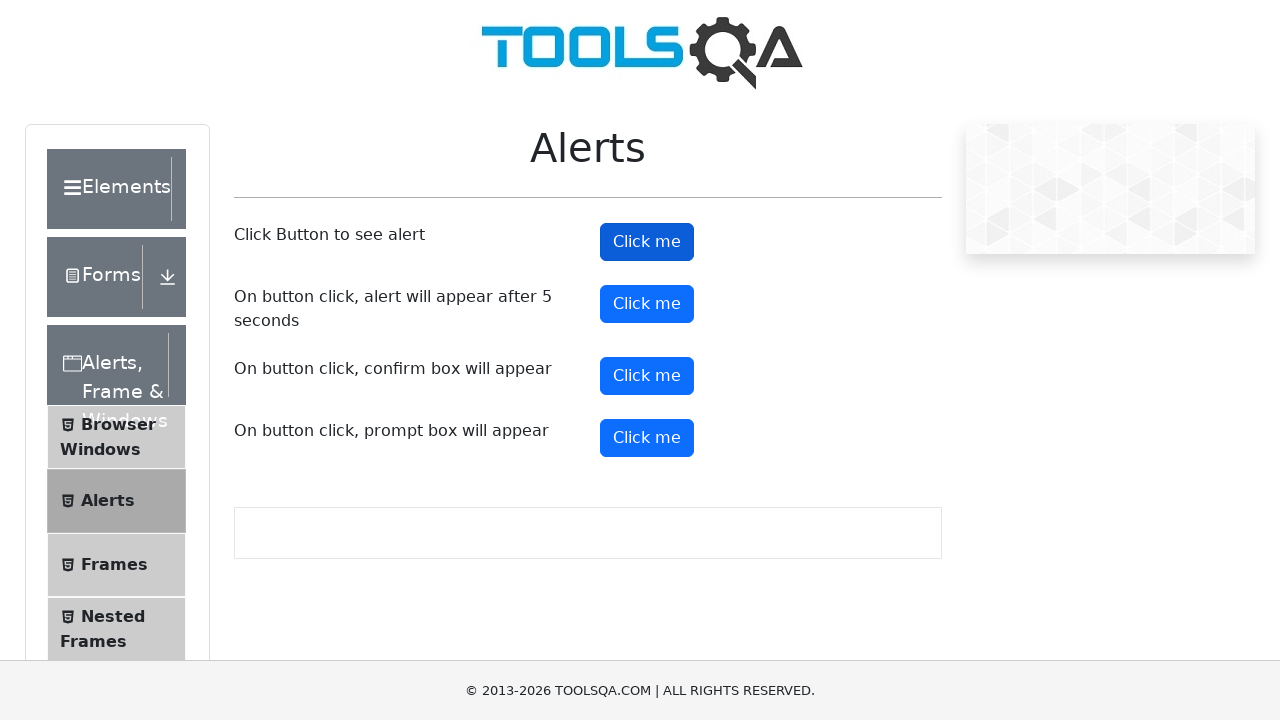

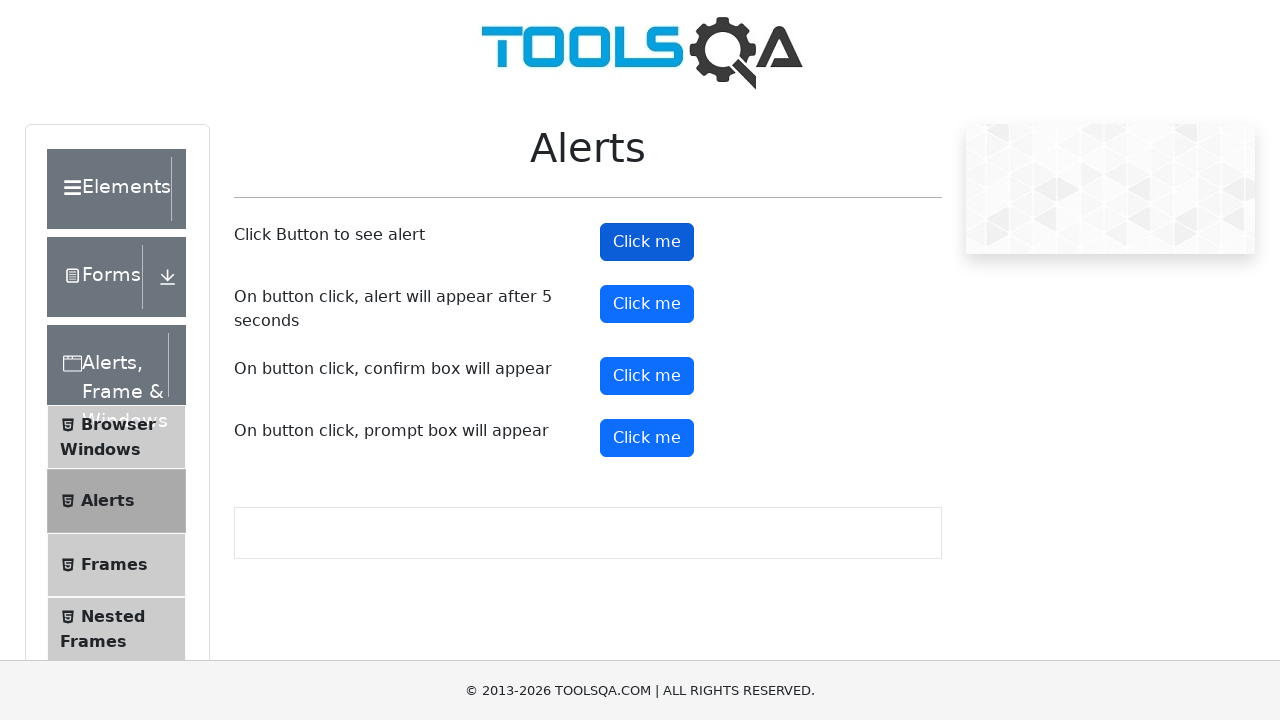